Navigates through the menu and verifies specific content date is displayed

Starting URL: https://louna.ru/

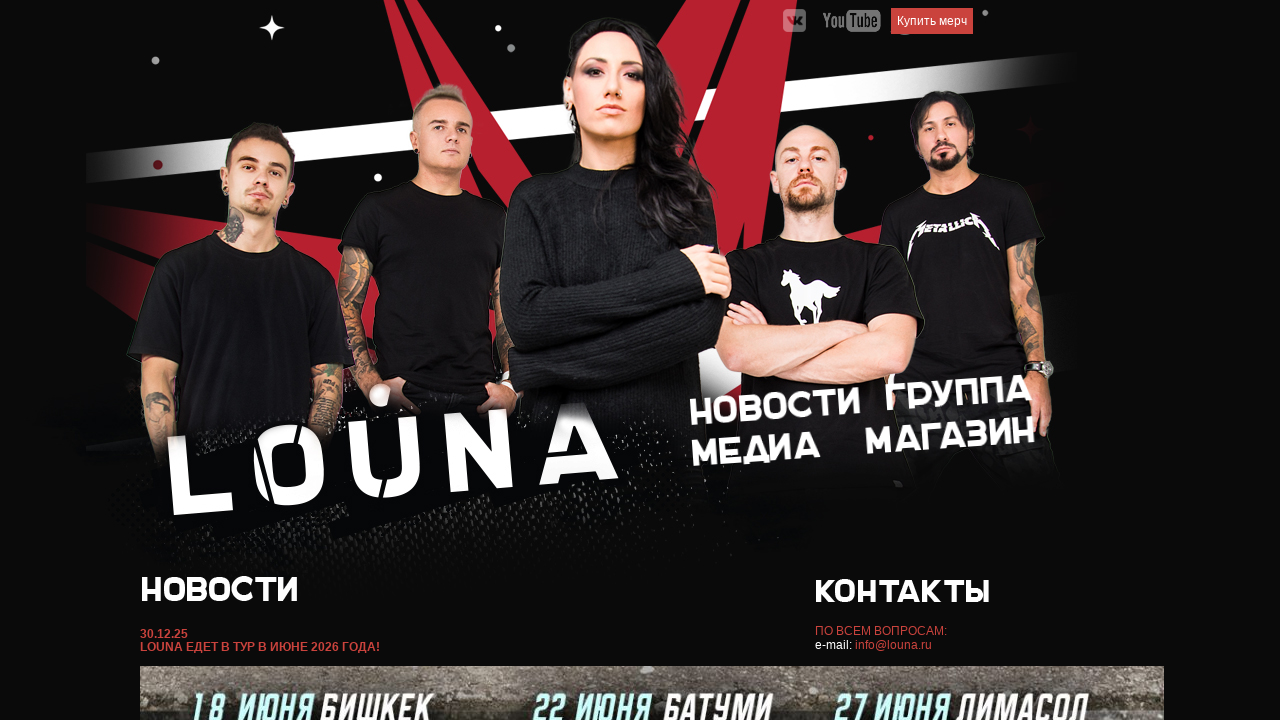

Navigated to https://louna.ru/
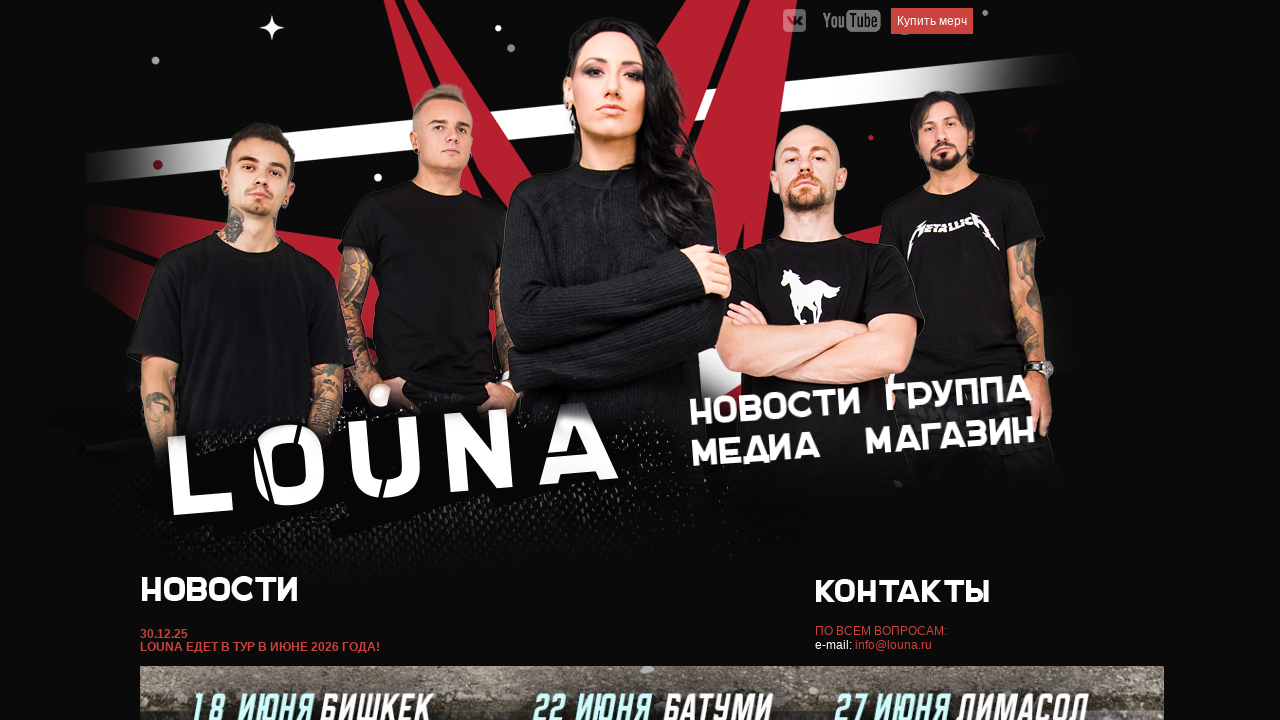

Clicked on second menu item at (959, 396) on xpath=//div[@id='menu']/a[2]/img
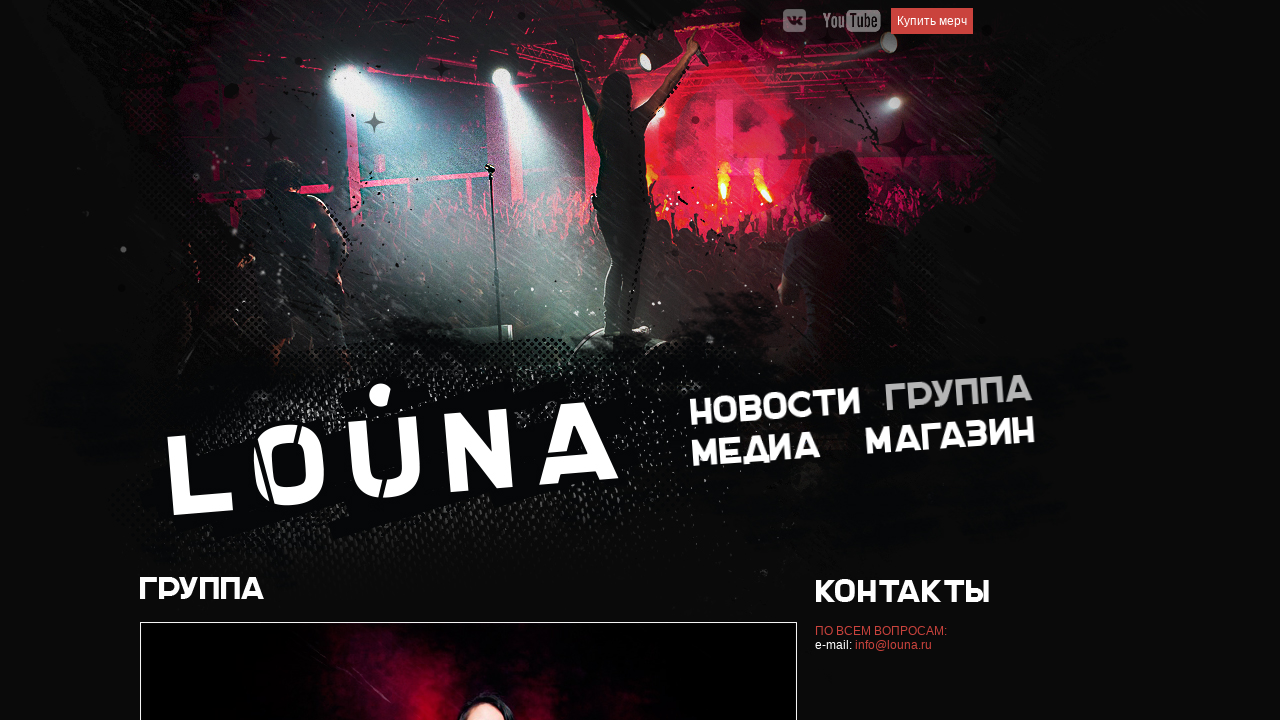

Content date is displayed in the page
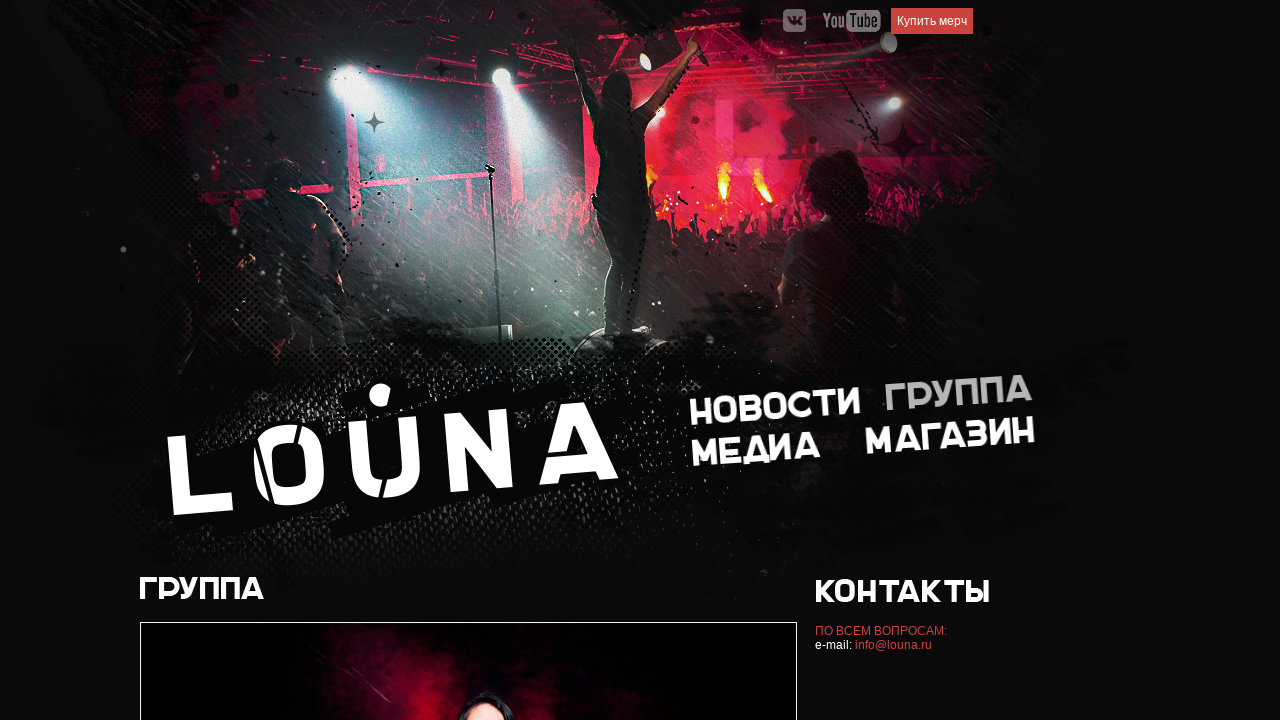

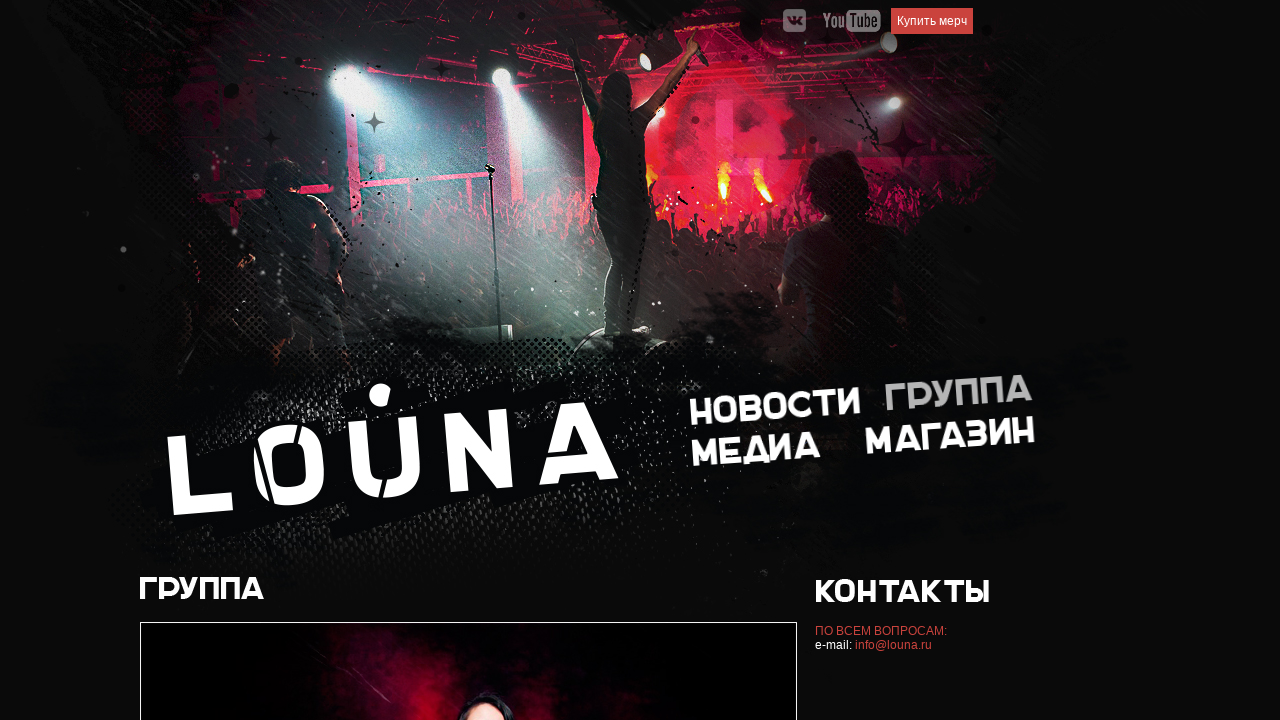